Tests browser alert handling by clicking the confirm button on the DemoQA alerts page, which triggers a confirmation dialog

Starting URL: https://demoqa.com/alerts

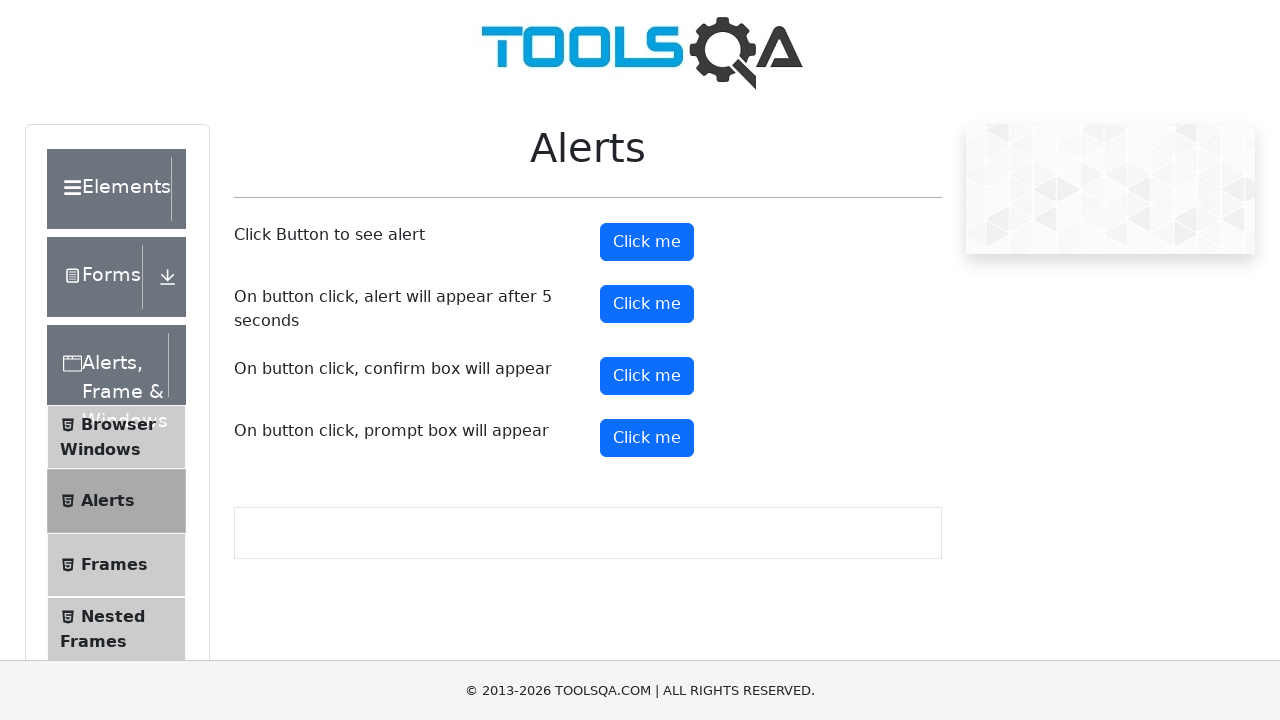

Clicked the confirm button to trigger the alert at (647, 376) on #confirmButton
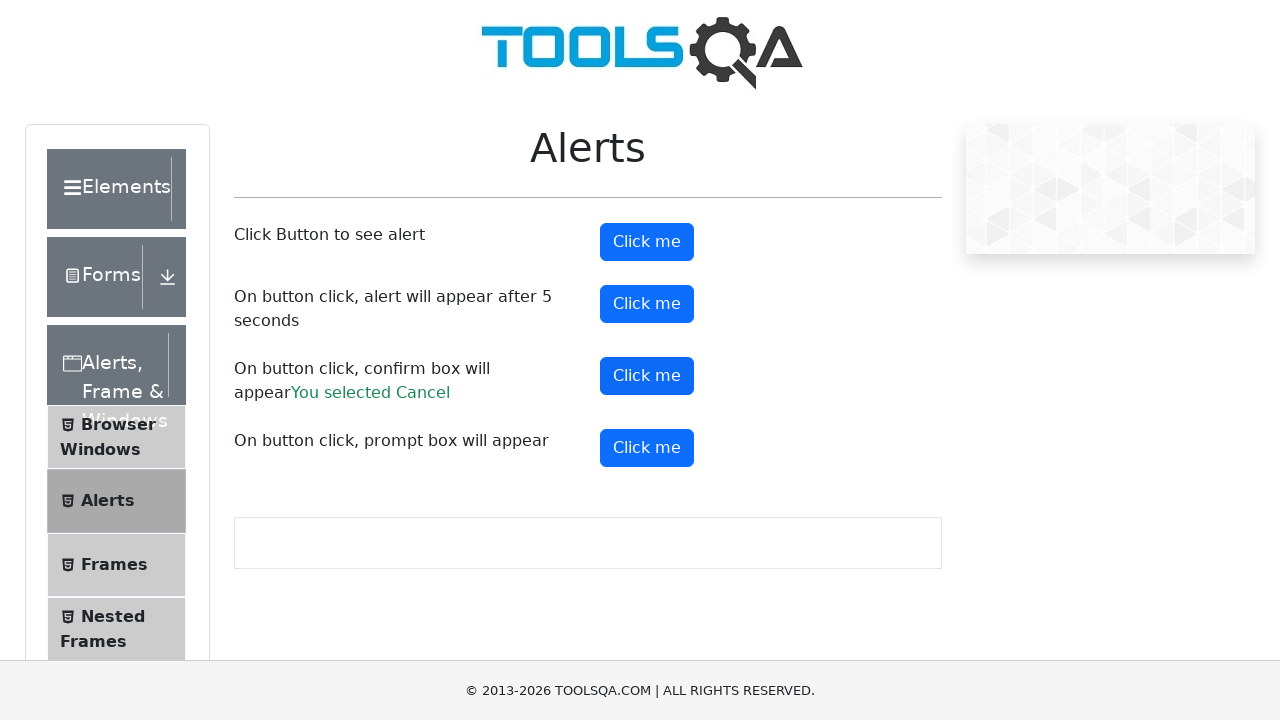

Set up dialog handler to accept confirmation dialogs
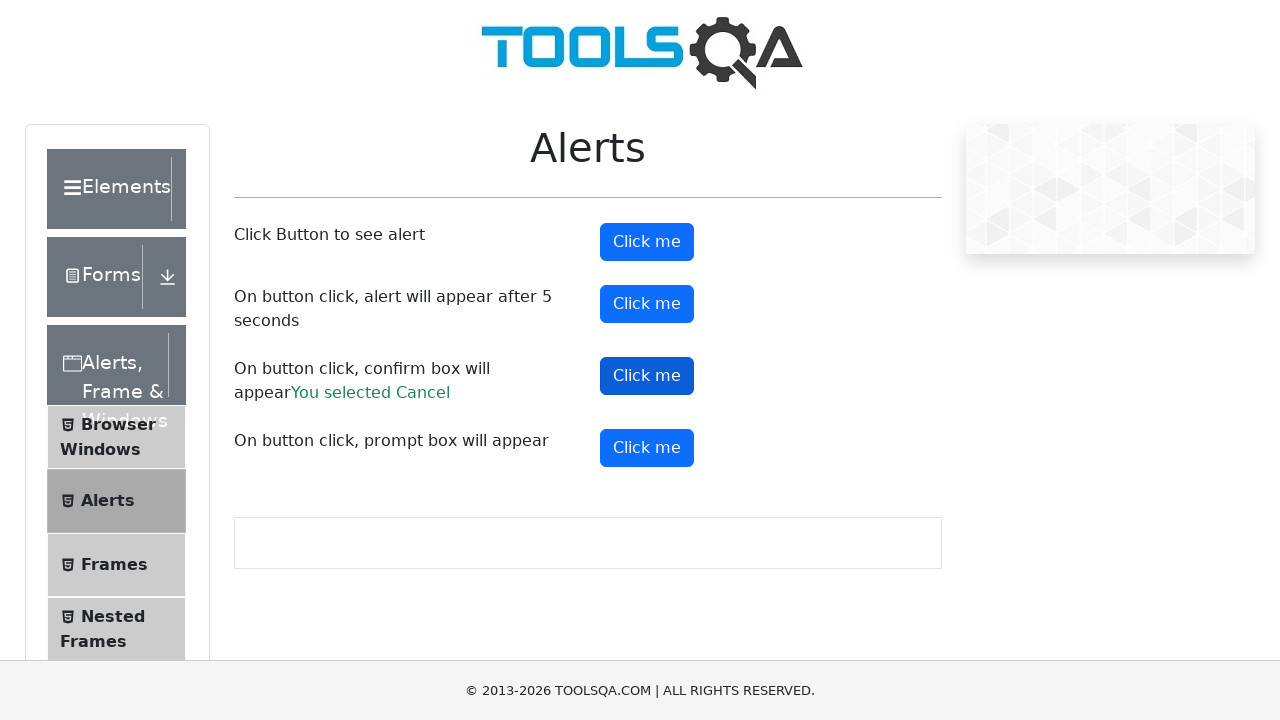

Clicked the confirm button again to re-trigger the alert at (647, 376) on #confirmButton
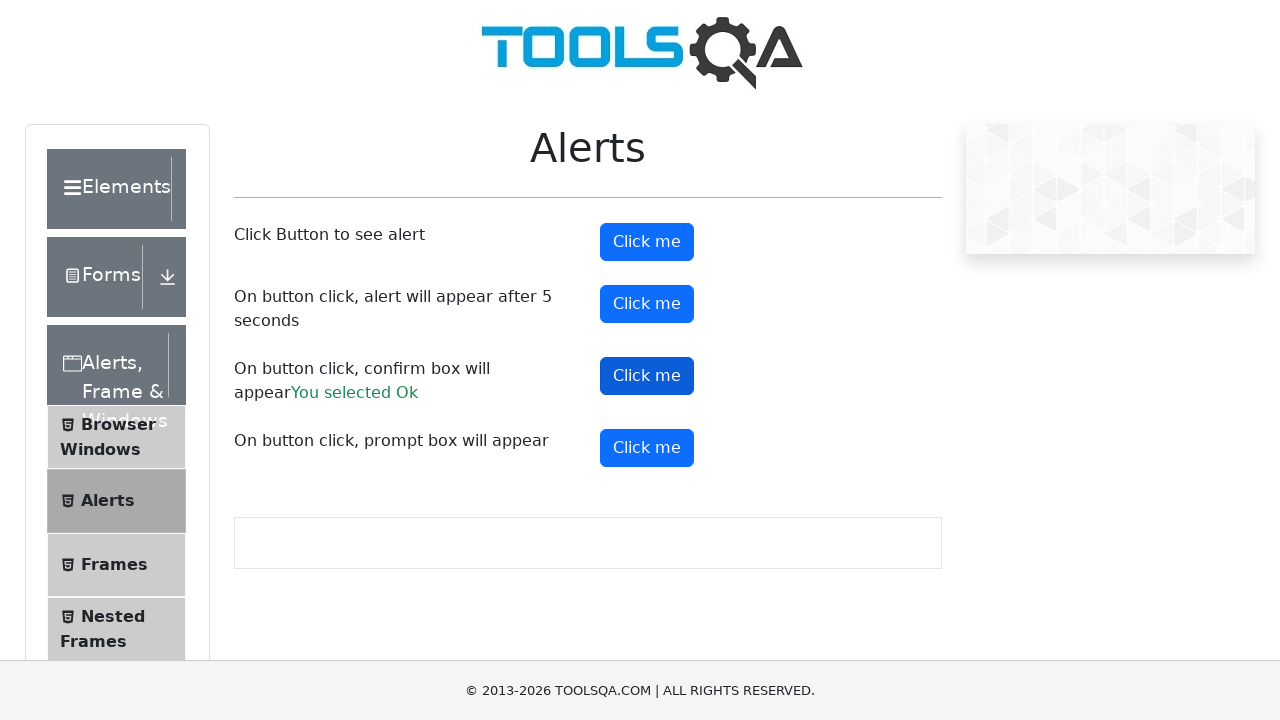

Waited for the confirm result text to appear
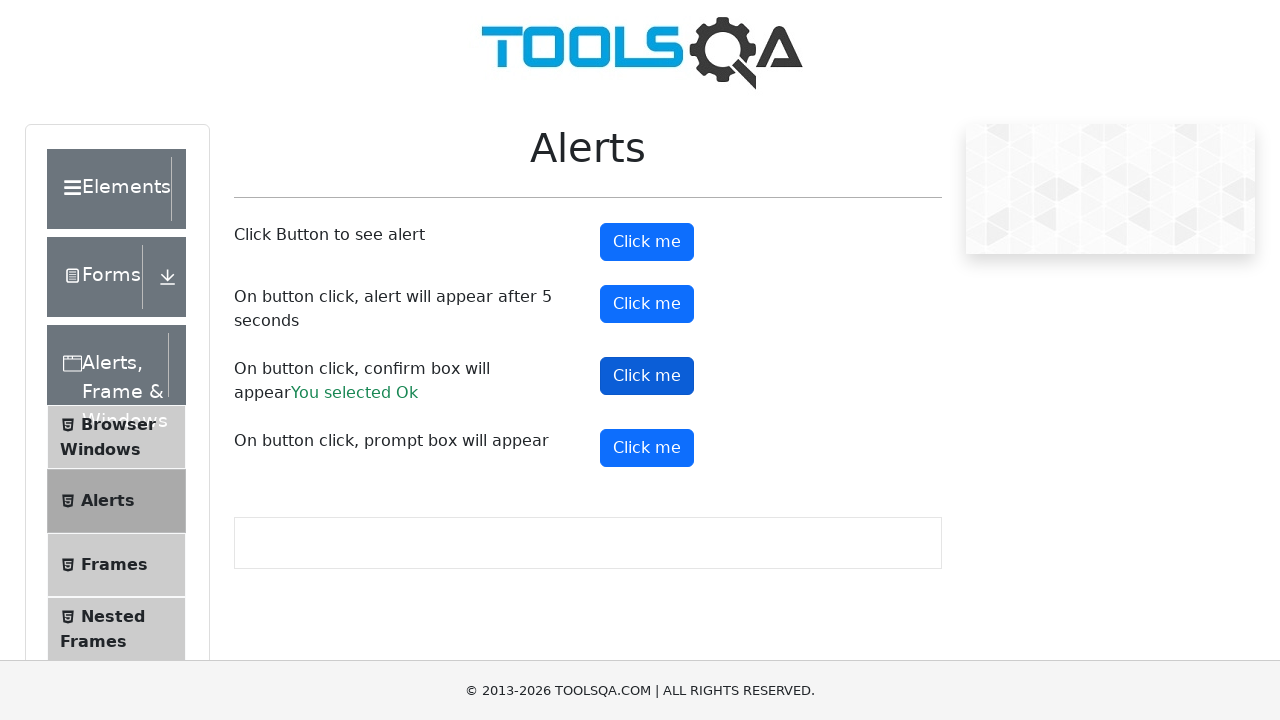

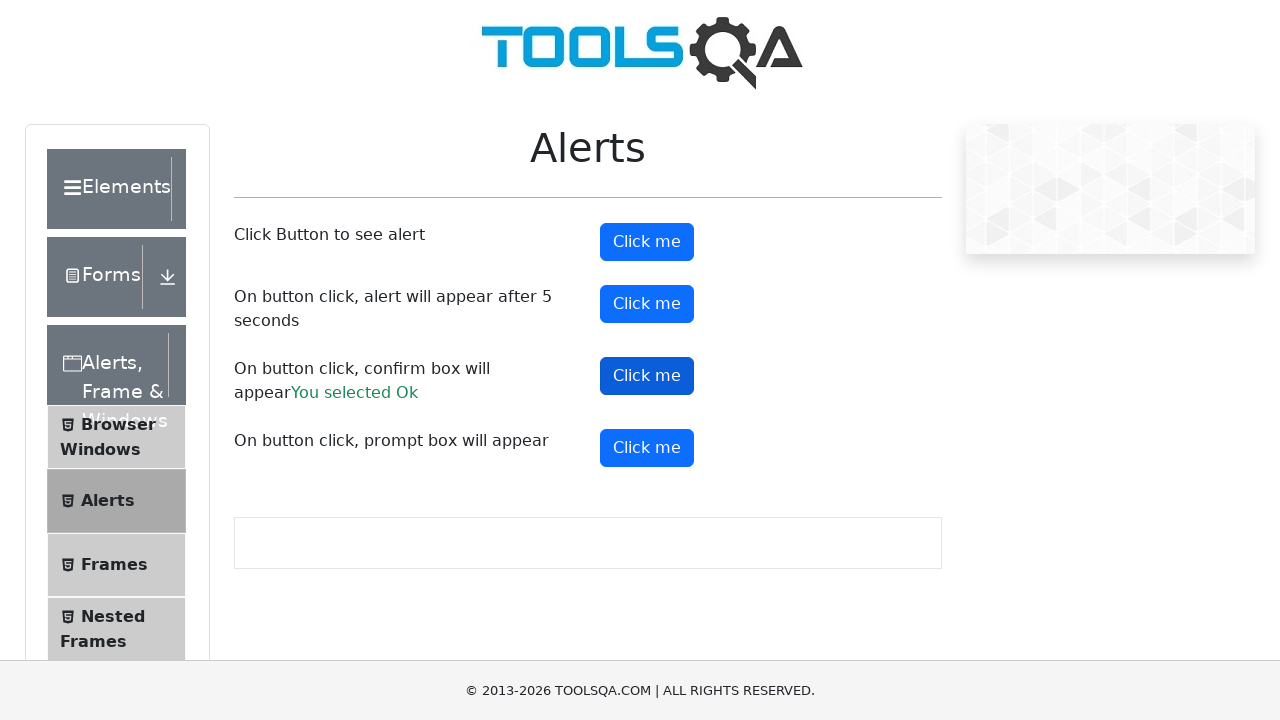